Verifies that the "Learn to Code" heading element is visible on the W3Schools homepage

Starting URL: https://www.w3schools.com/

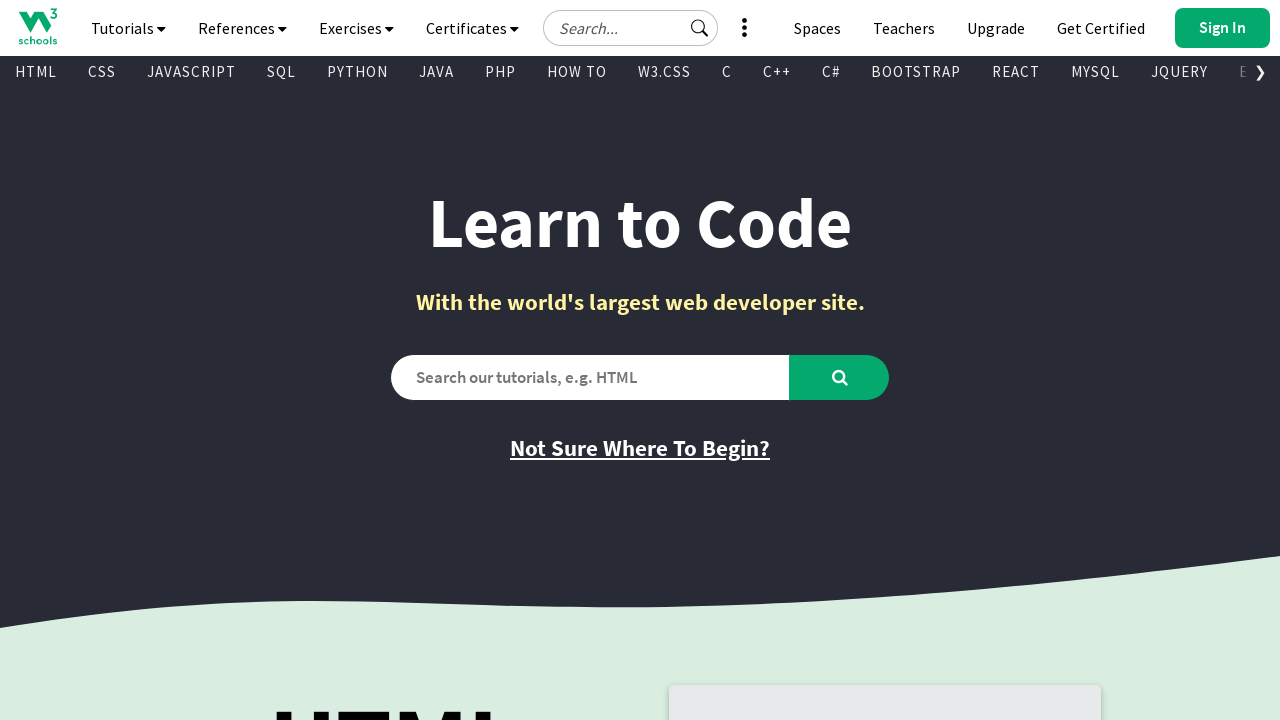

Navigated to W3Schools homepage
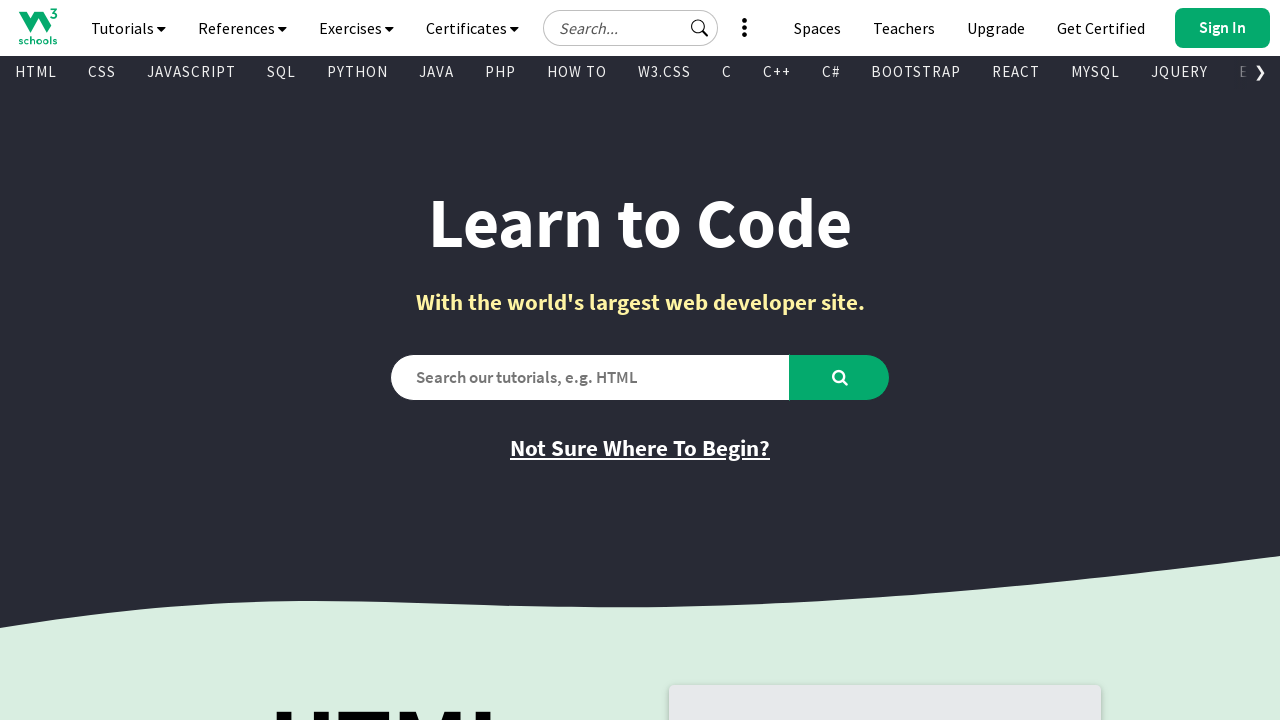

Located the 'Learn to Code' heading element
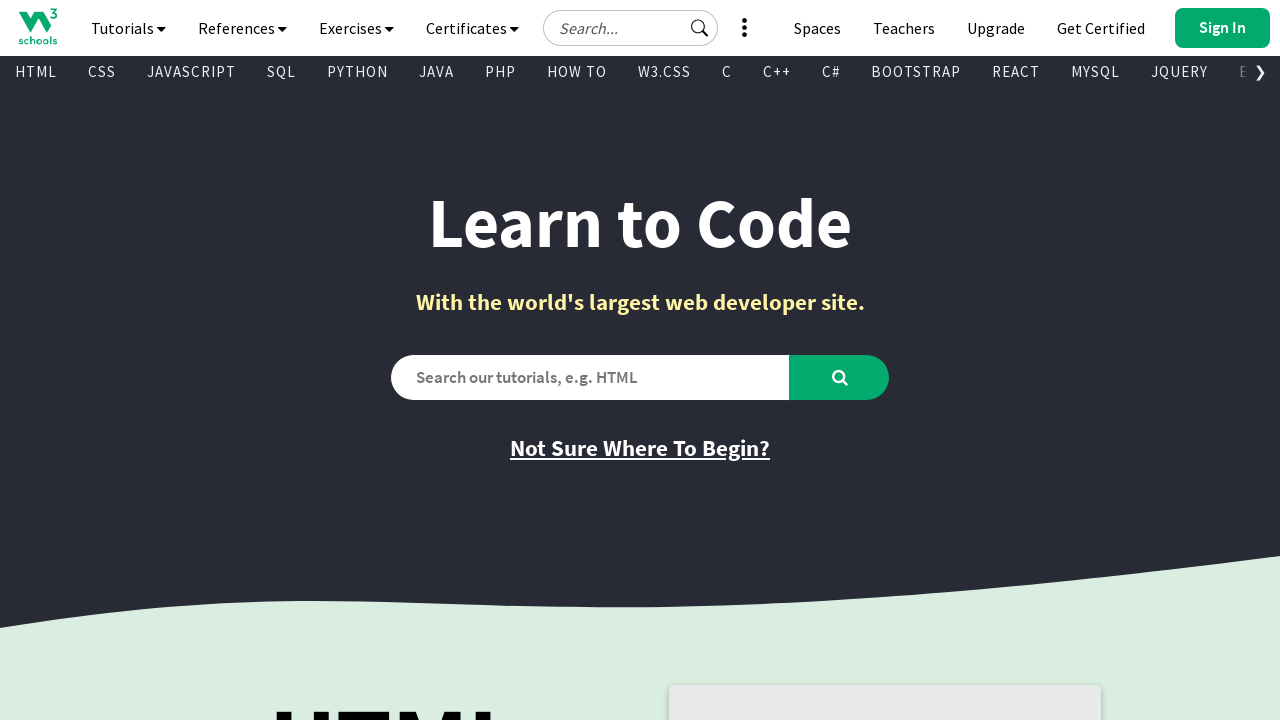

Verified that the 'Learn to Code' heading is visible
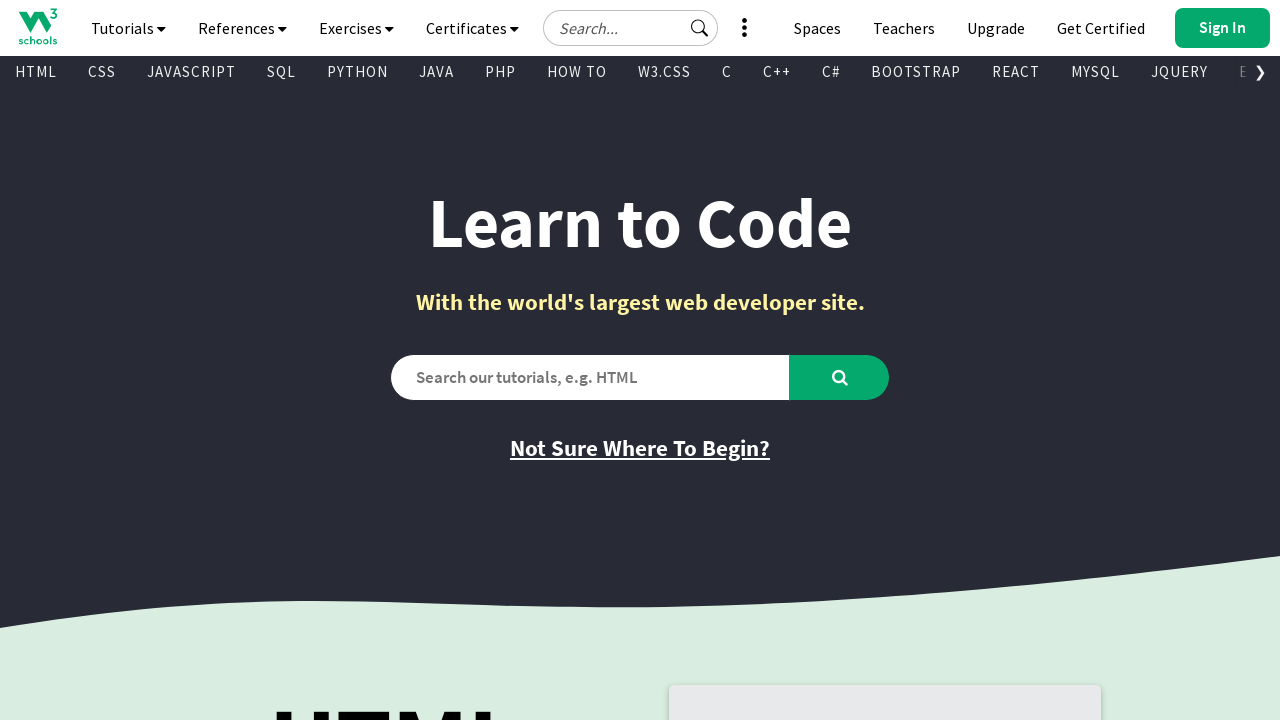

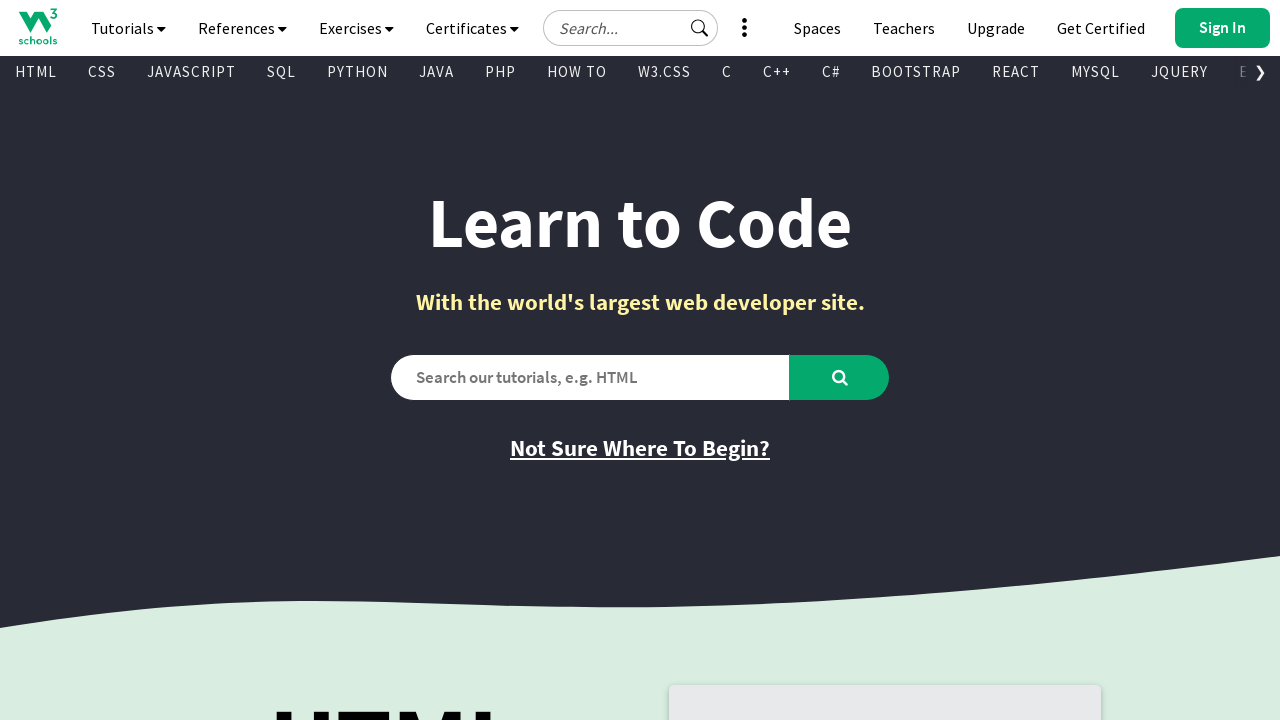